Tests right-click context menu functionality by right-clicking on an element and selecting the "Edit" option from the context menu

Starting URL: https://swisnl.github.io/jQuery-contextMenu/demo.html

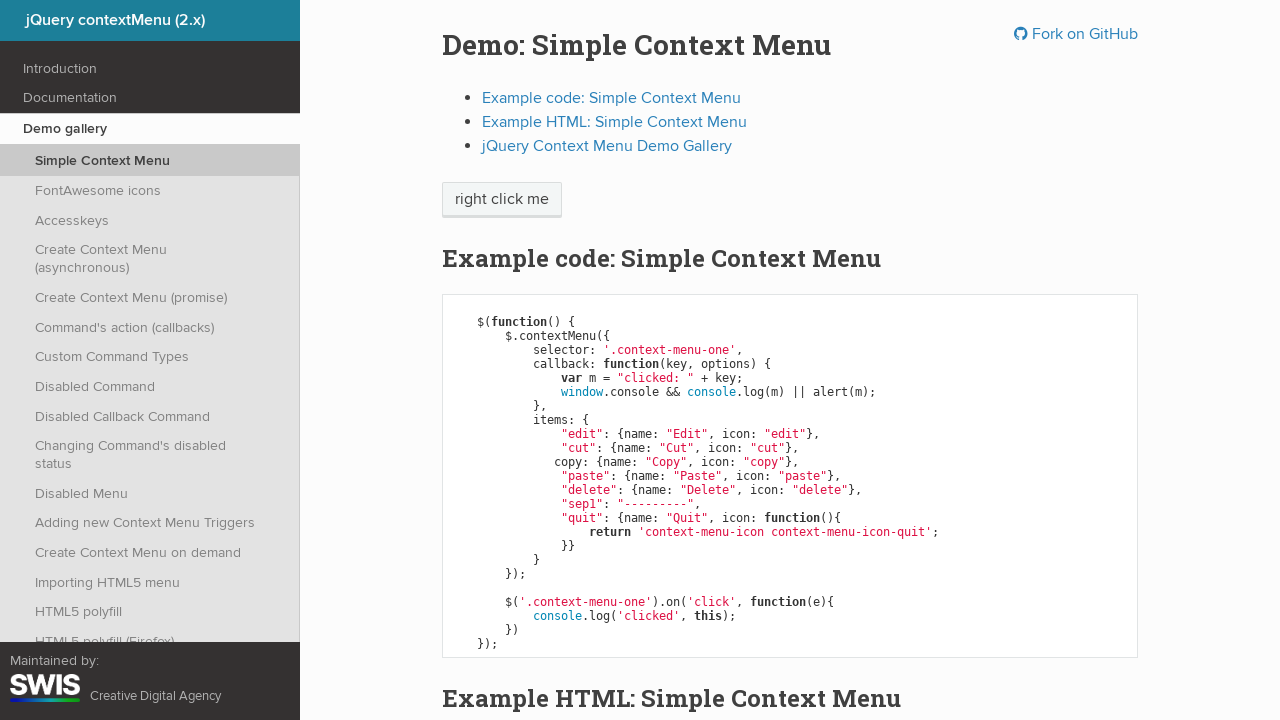

Located the 'right click me' element
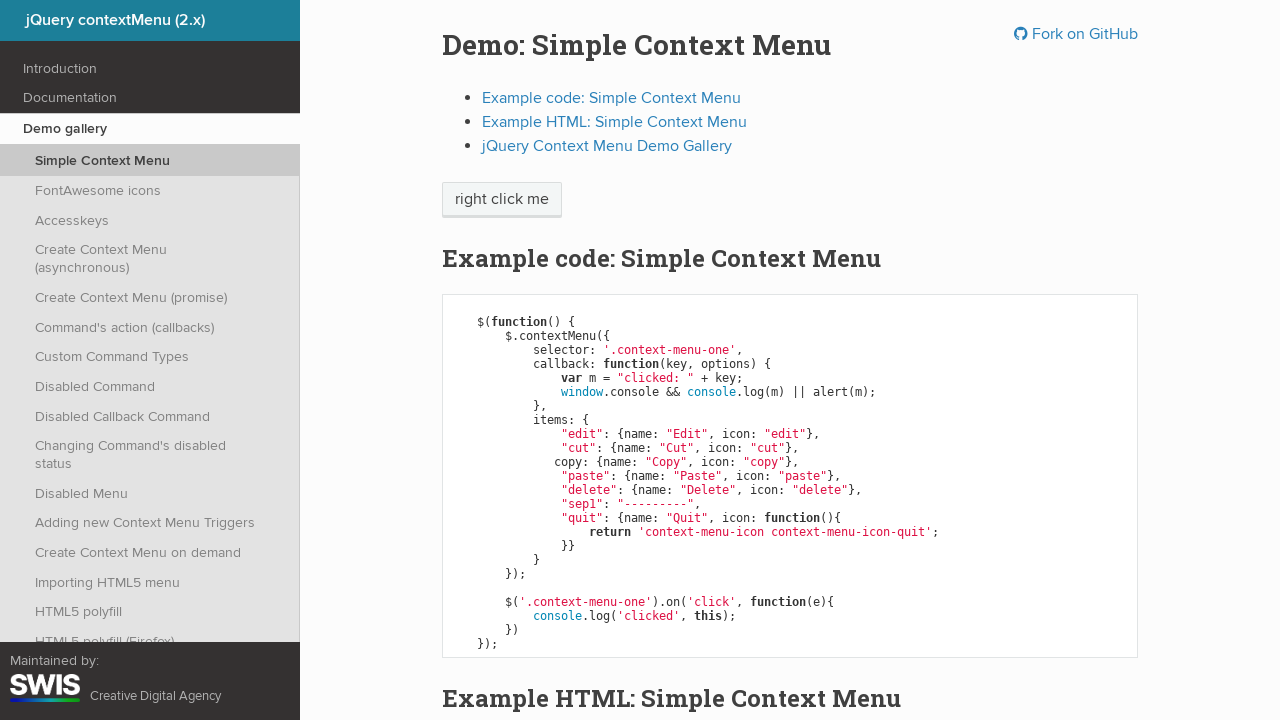

Performed right-click on the element to open context menu at (502, 200) on xpath=//span[text()='right click me']
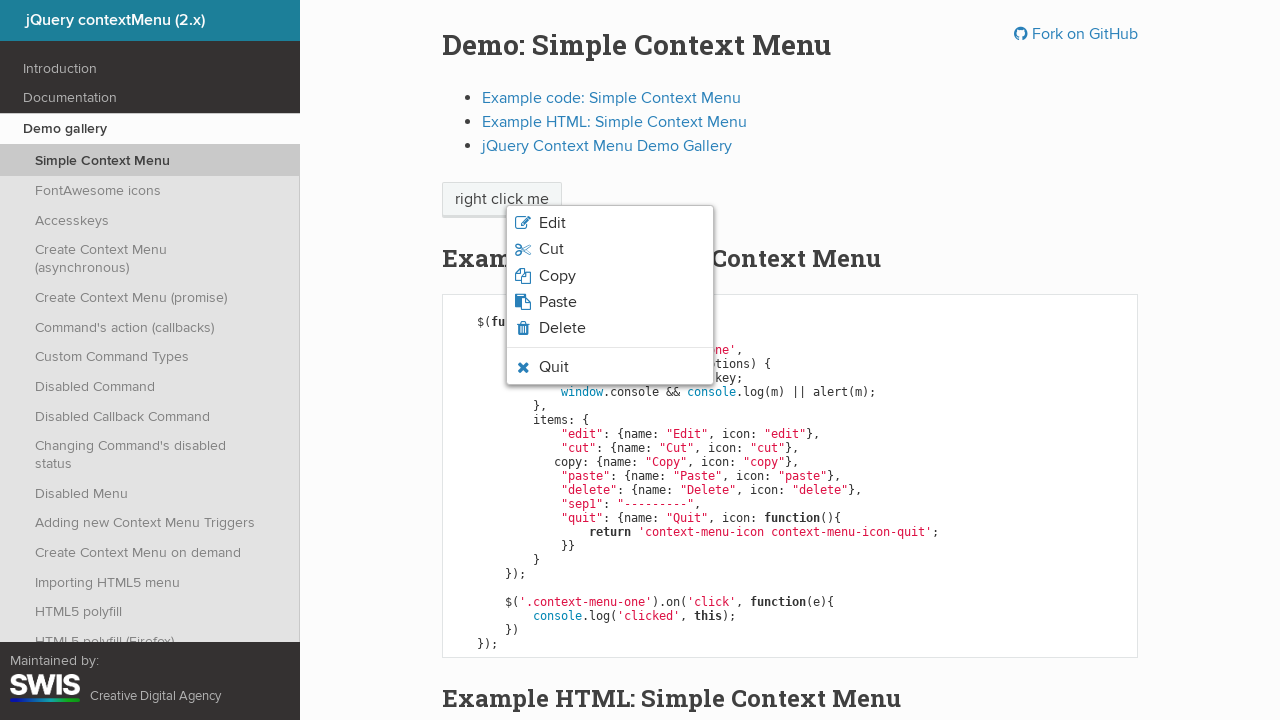

Clicked 'Edit' option from the context menu at (552, 223) on xpath=//span[text()='Edit']
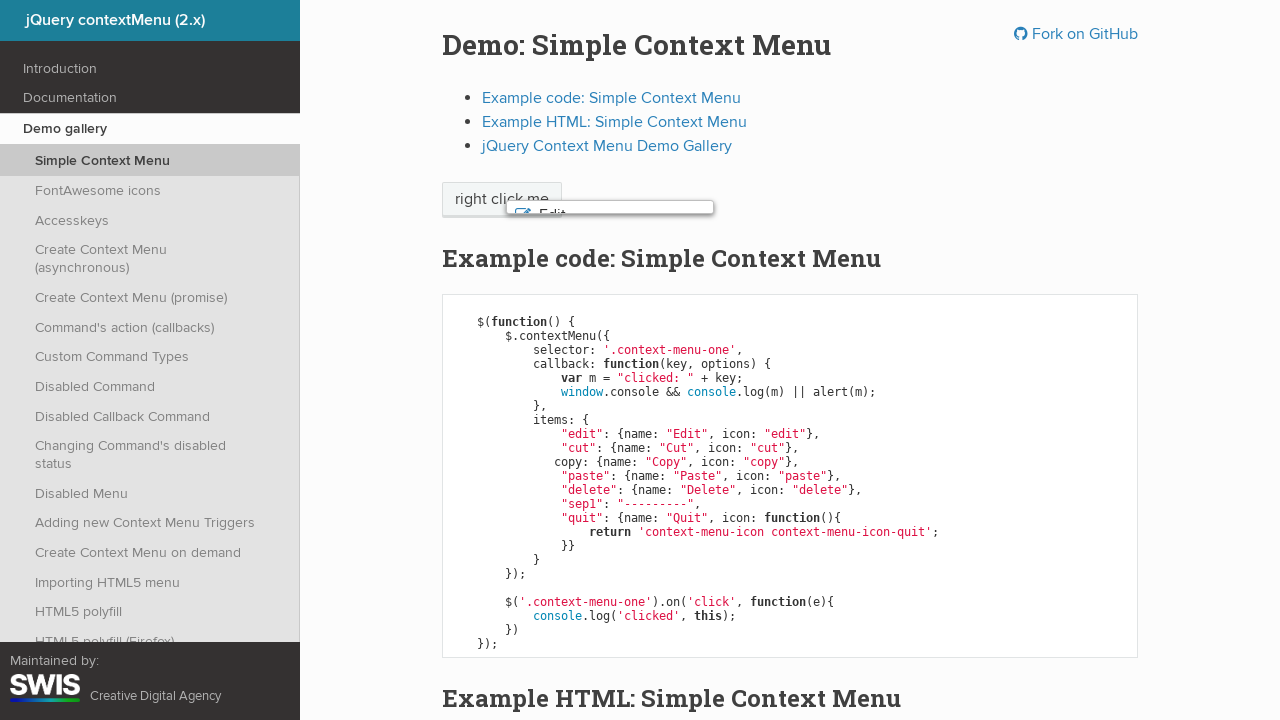

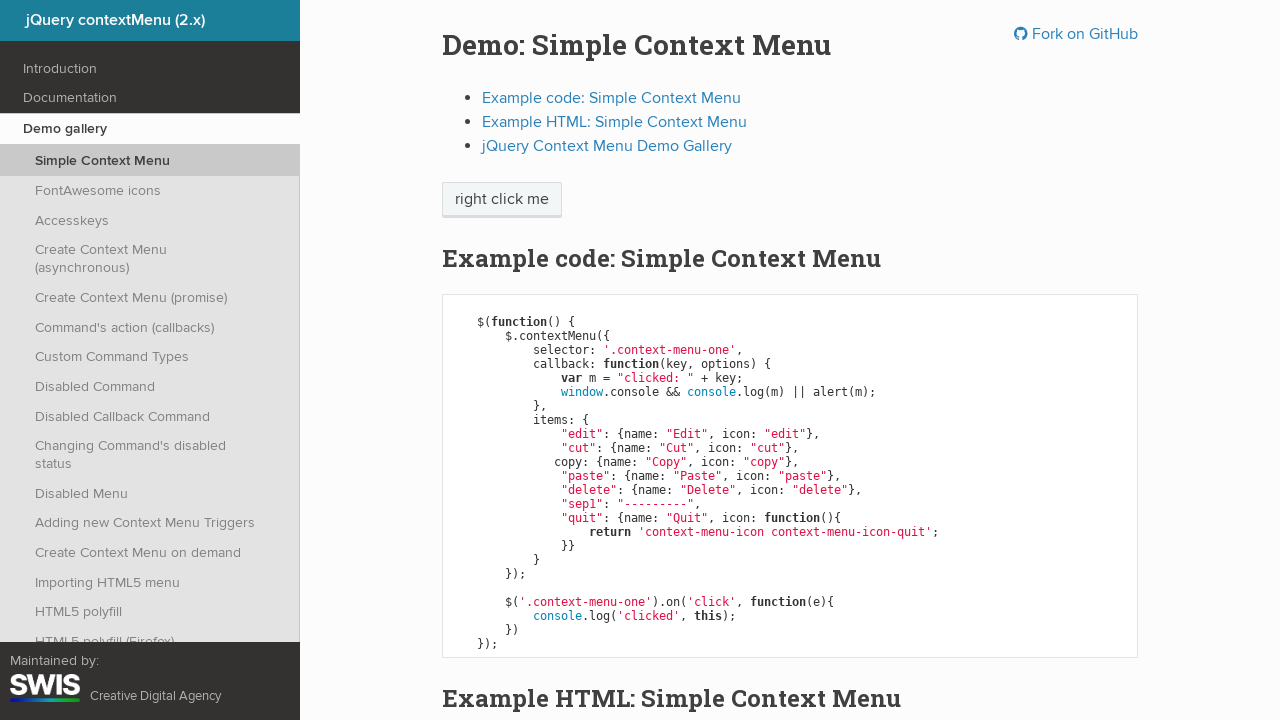